Verifies the University Bible Study button is visible on the small groups page

Starting URL: https://dev.fcccanada.ca/small-groups

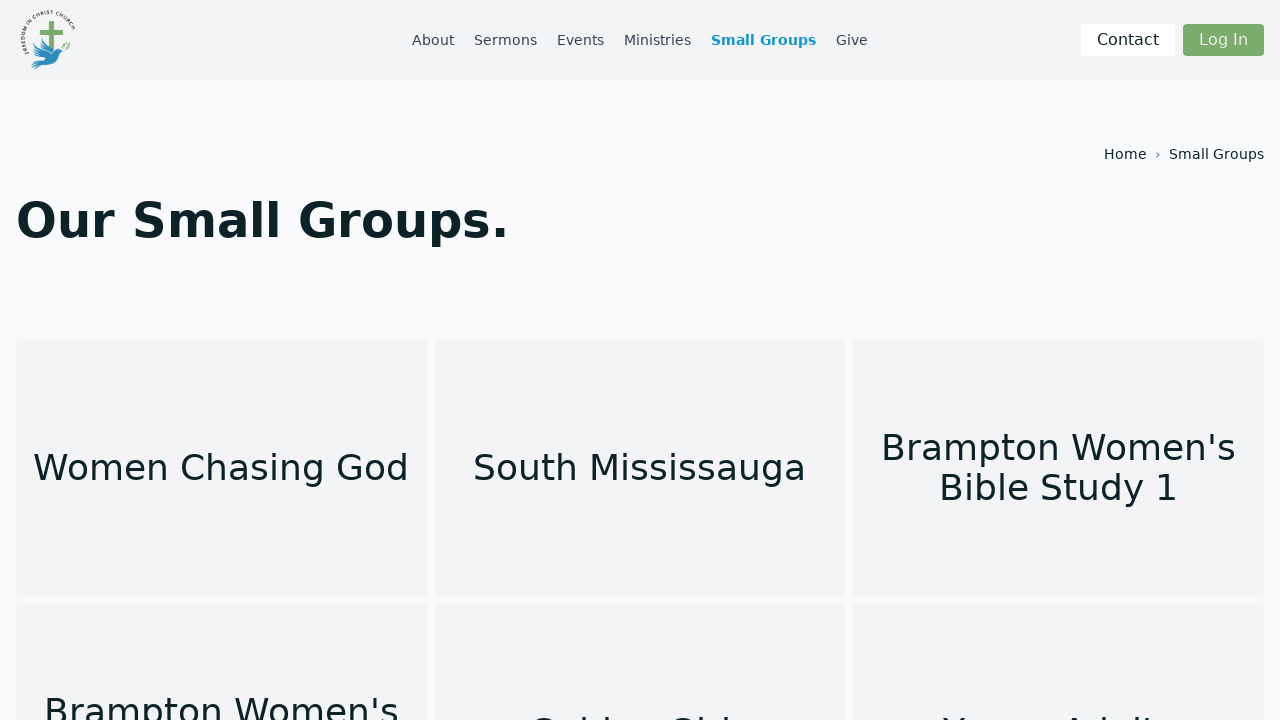

Navigated to small groups page
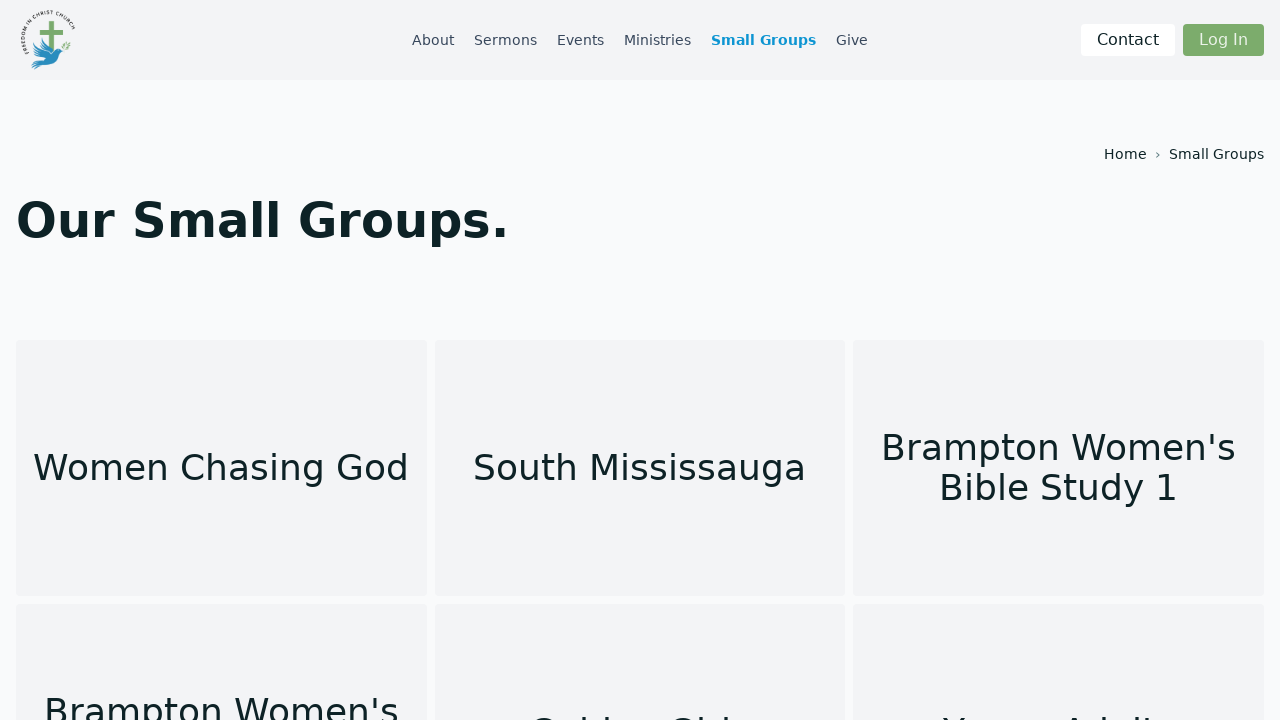

University Bible Study button is visible
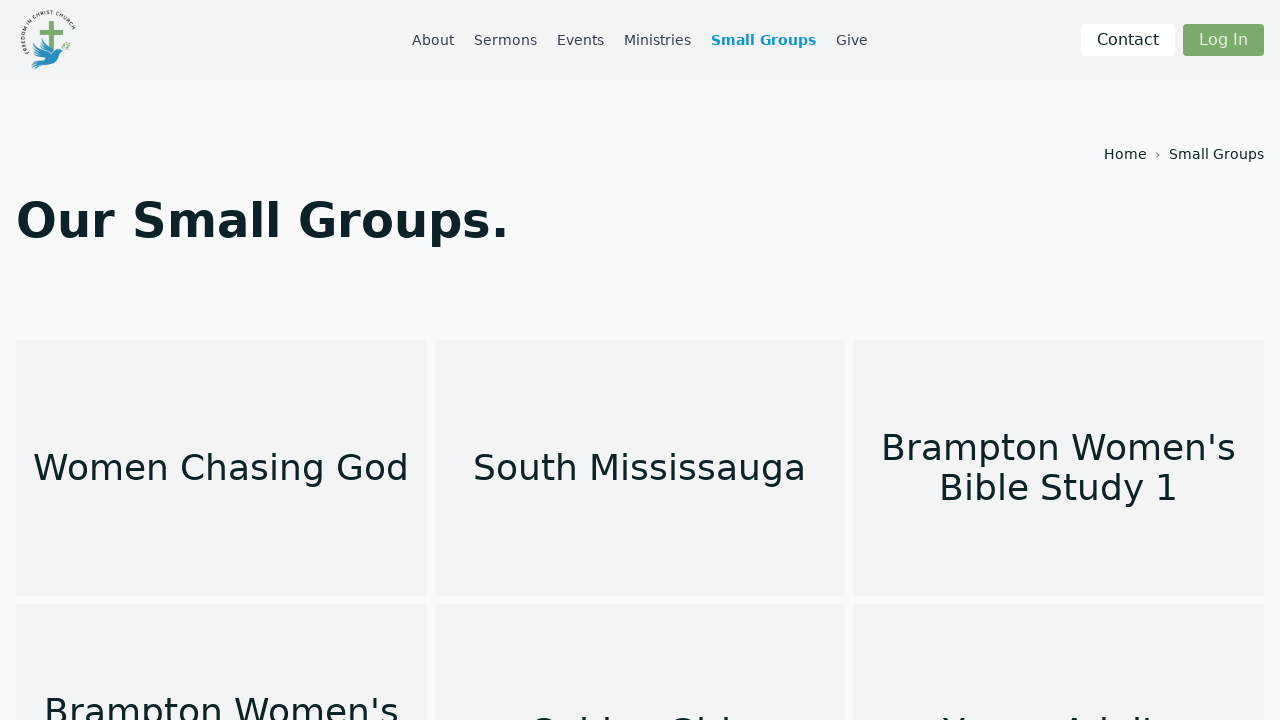

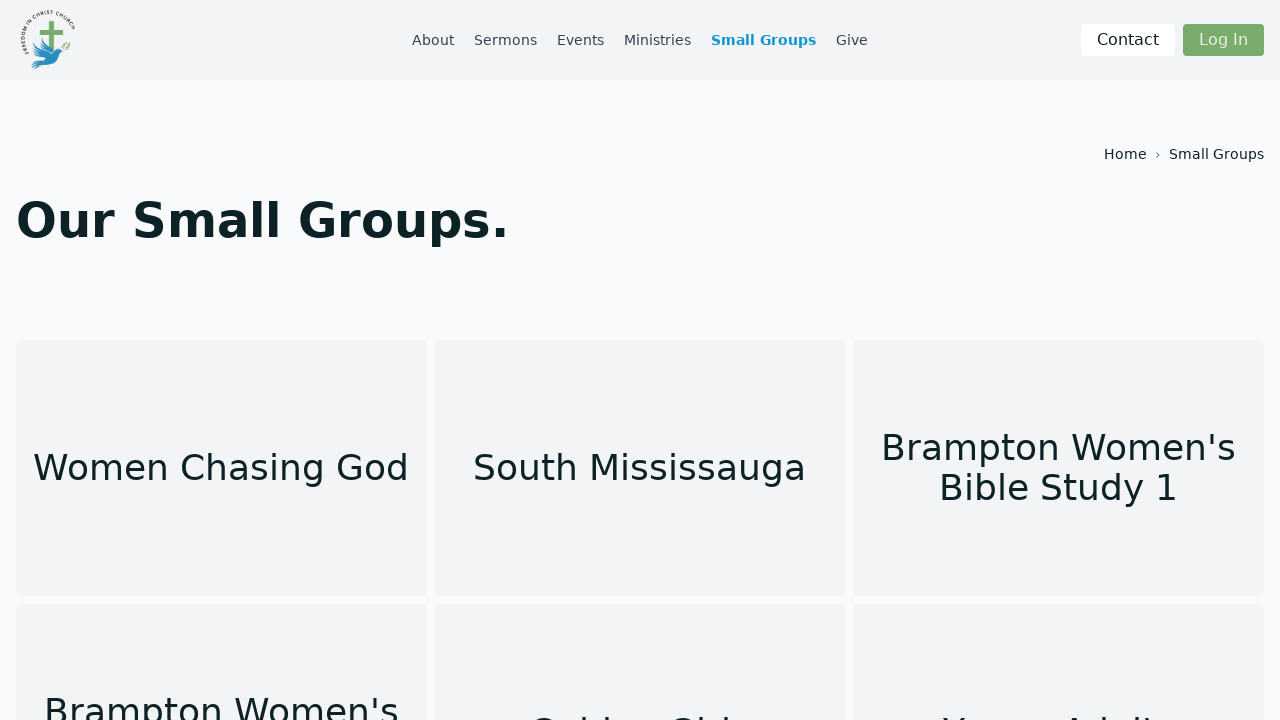